Tests clicking a blue button on the UI Testing Playground class attribute page to verify button interaction functionality.

Starting URL: http://uitestingplayground.com/classattr

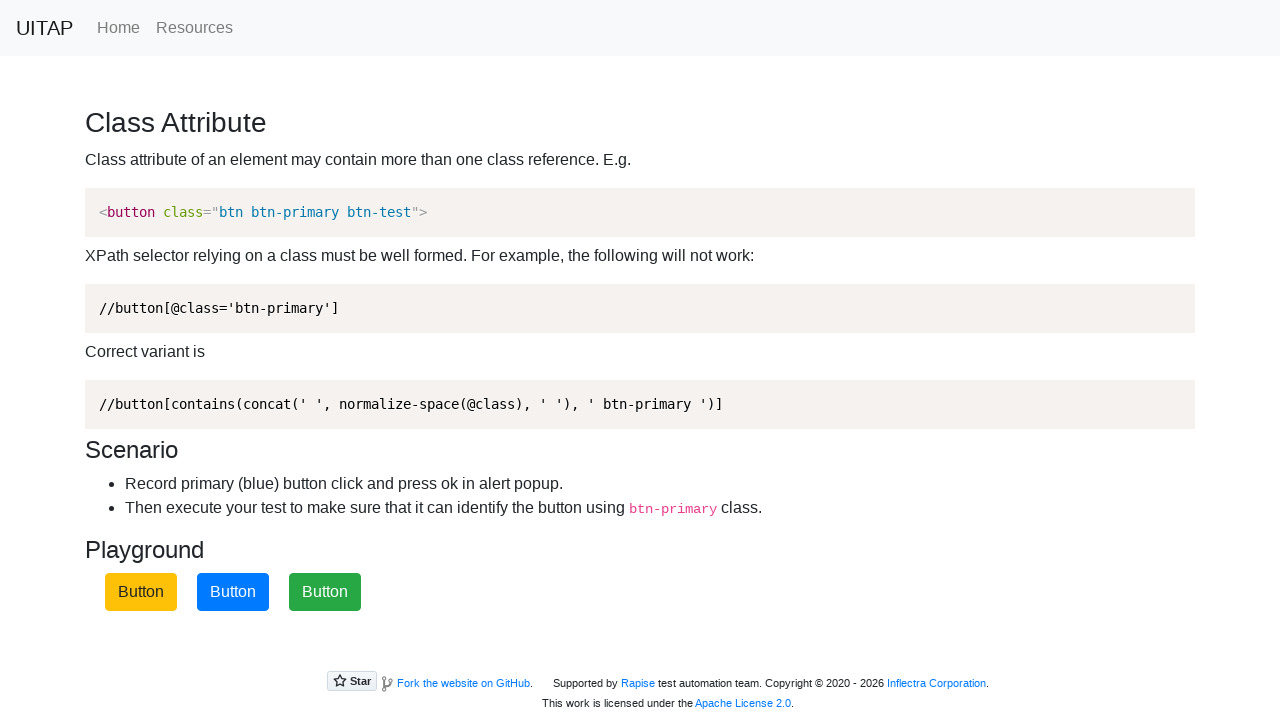

Navigated to UI Testing Playground class attribute page
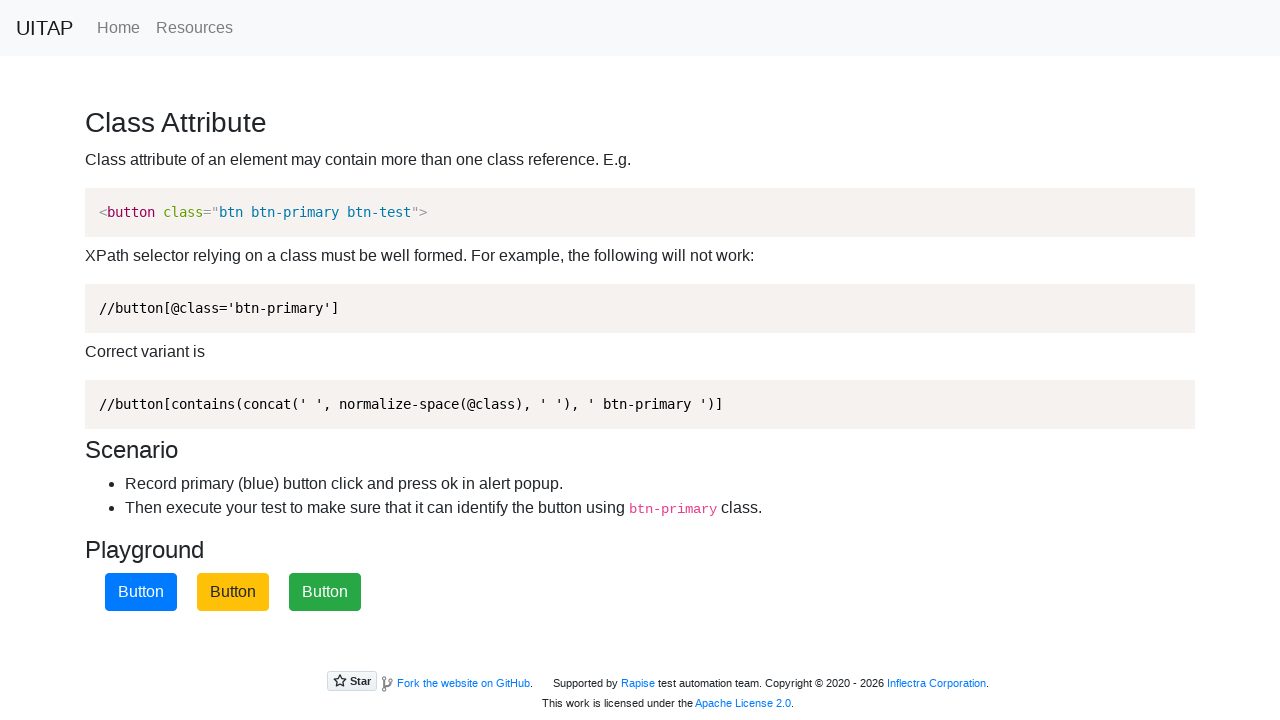

Clicked the blue primary button at (141, 592) on button.btn-primary
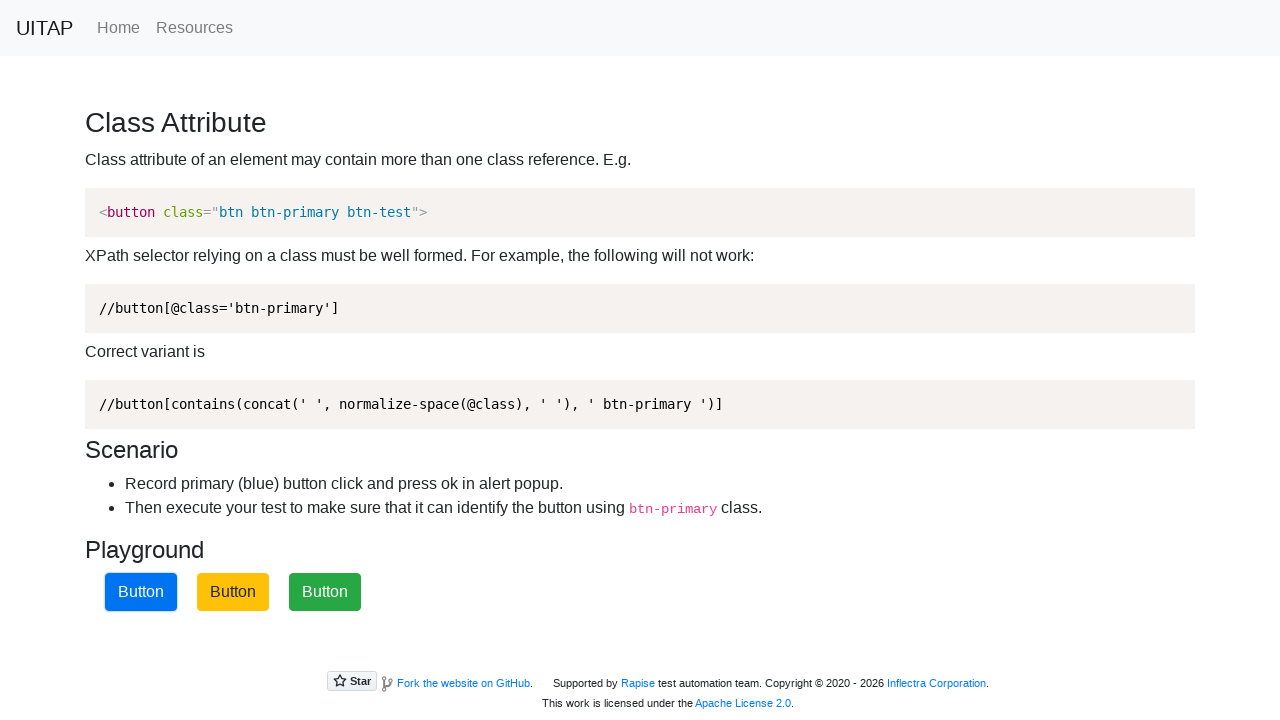

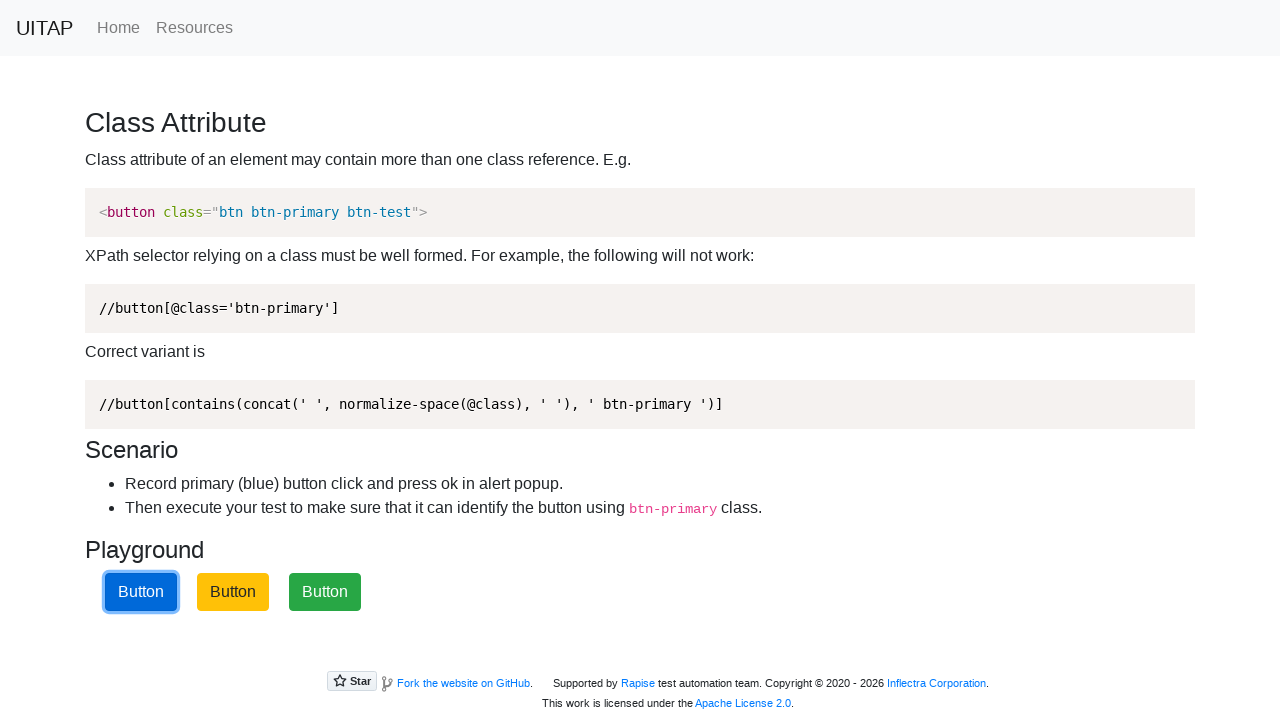